Verifies the subscription functionality on the homepage by filling an email and subscribing.

Starting URL: https://automationexercise.com/

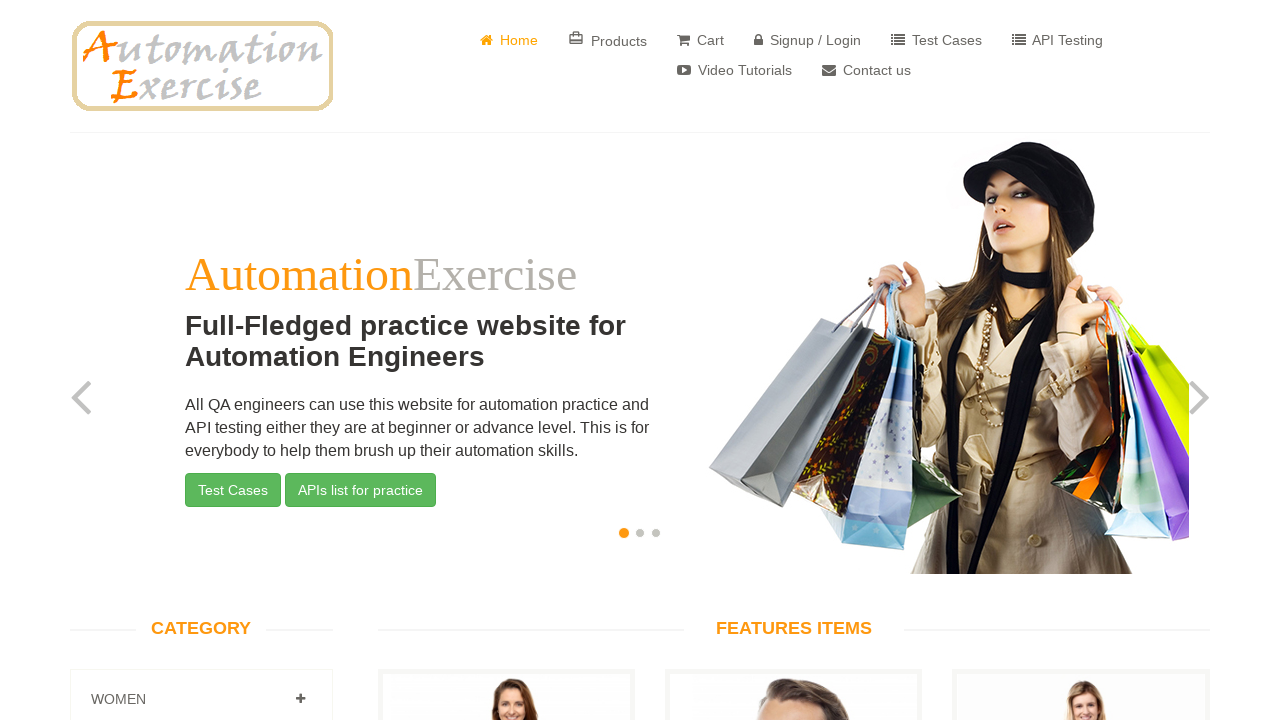

Located footer widget element
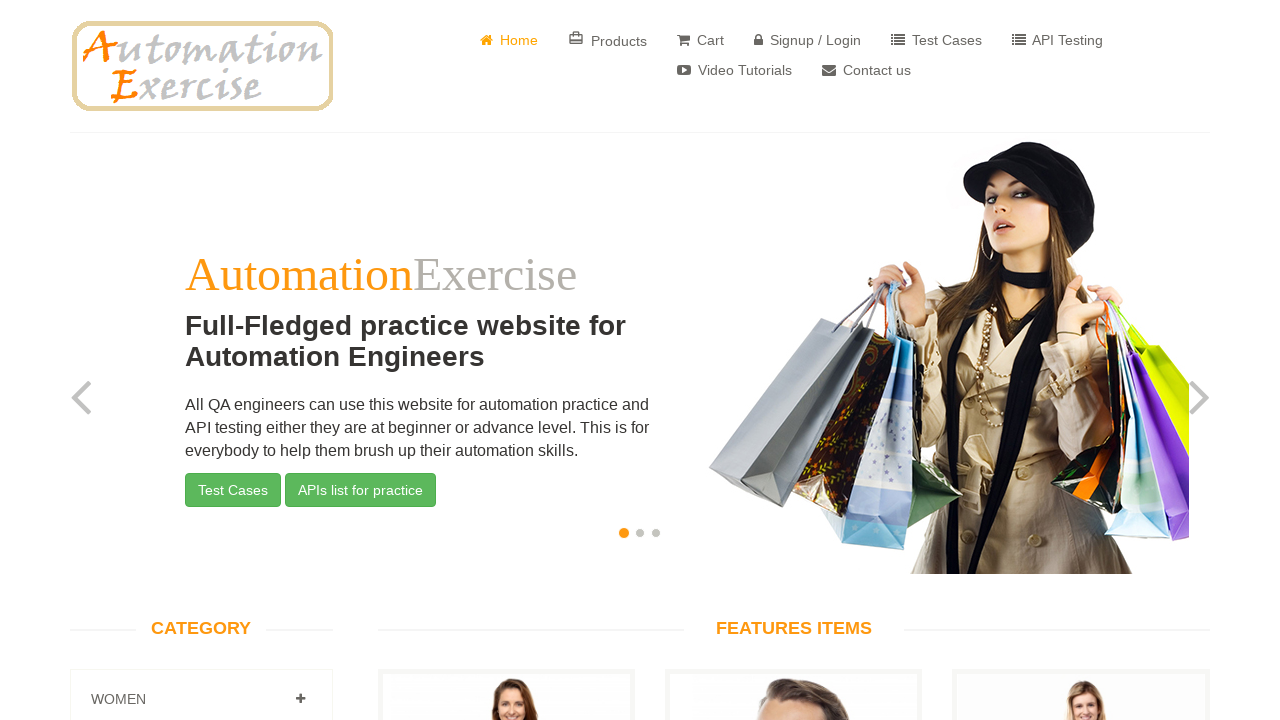

Scrolled subscription heading into view
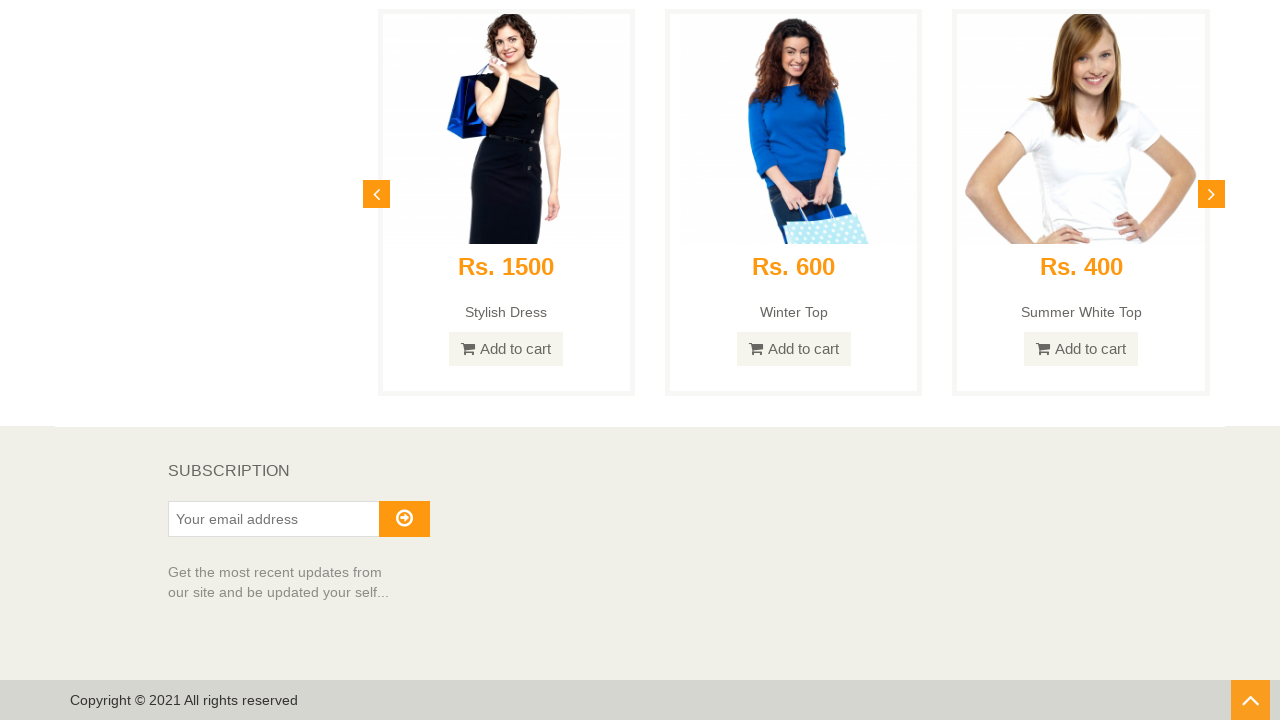

Filled subscription email field with 'subscriber_test@example.com' on div.footer-widget >> internal:role=textbox
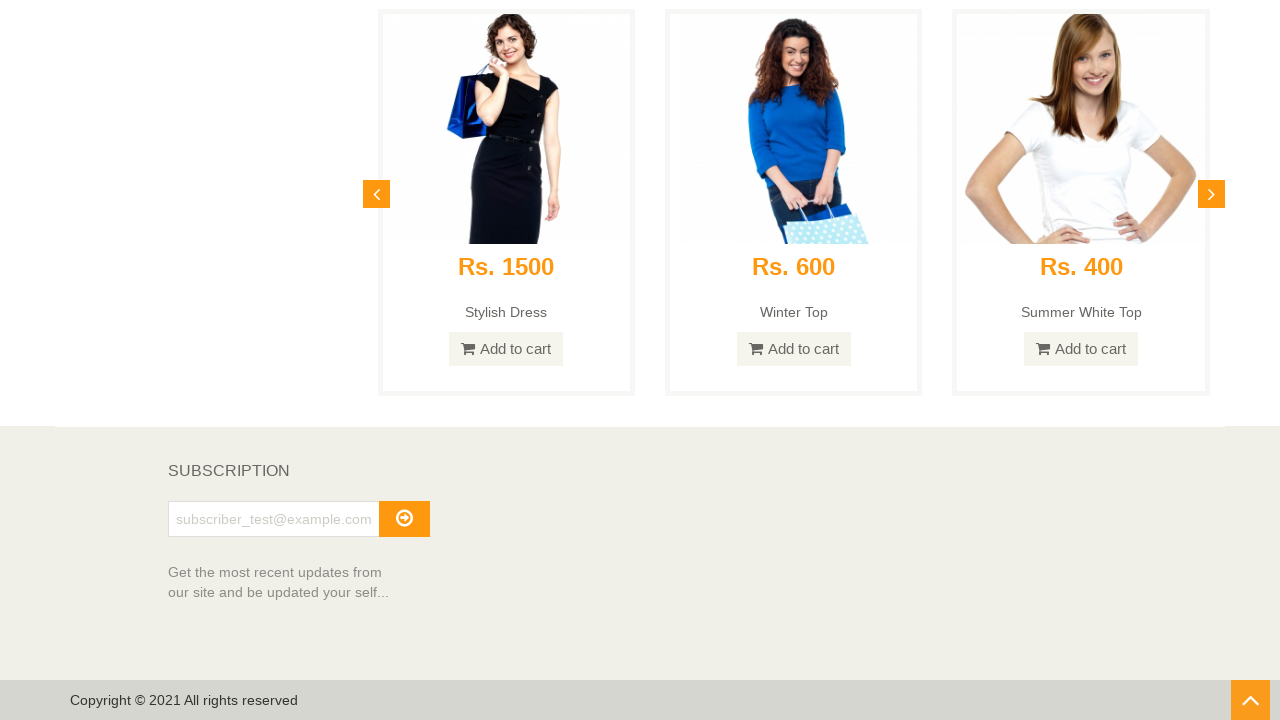

Clicked subscribe button at (404, 519) on div.footer-widget >> internal:role=button
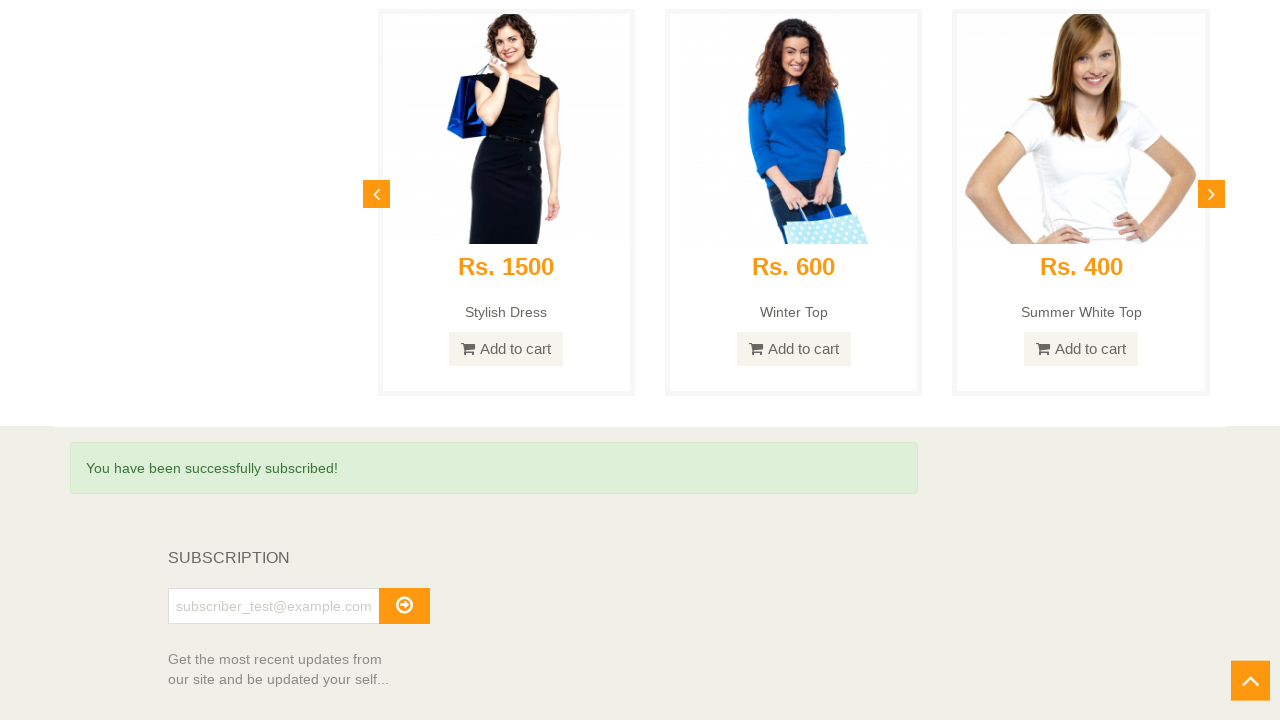

Subscription success message appeared
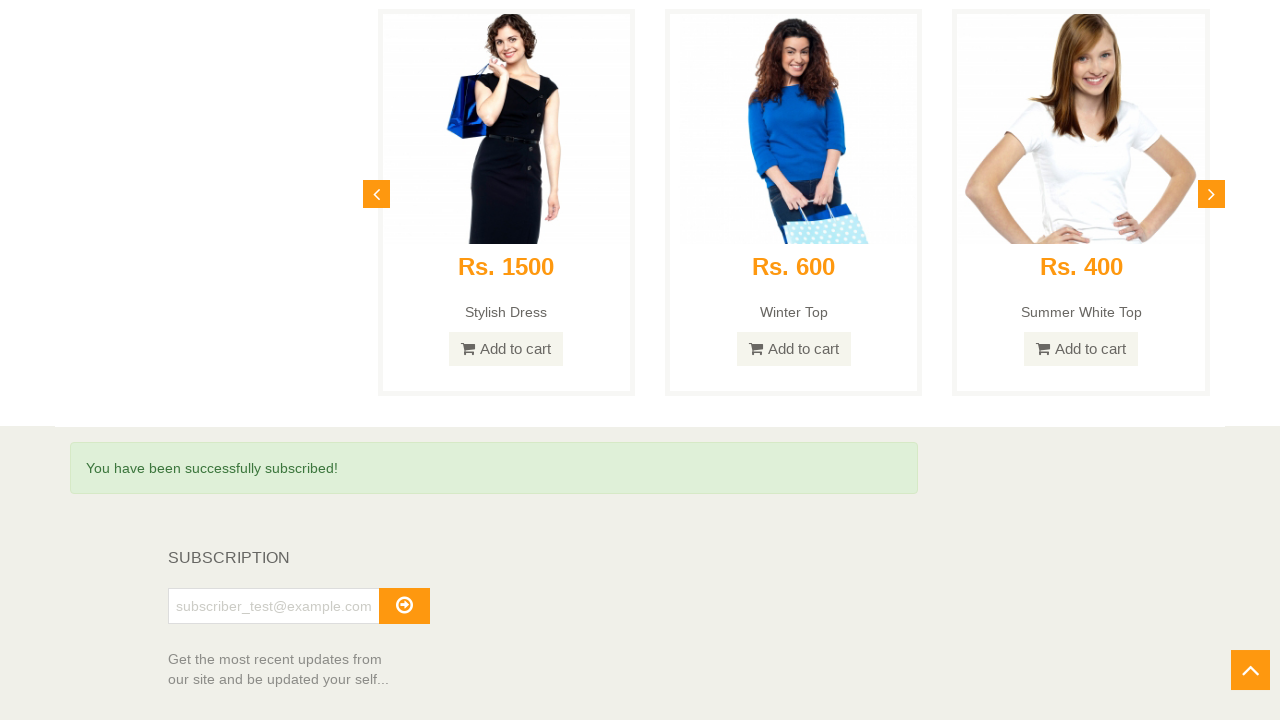

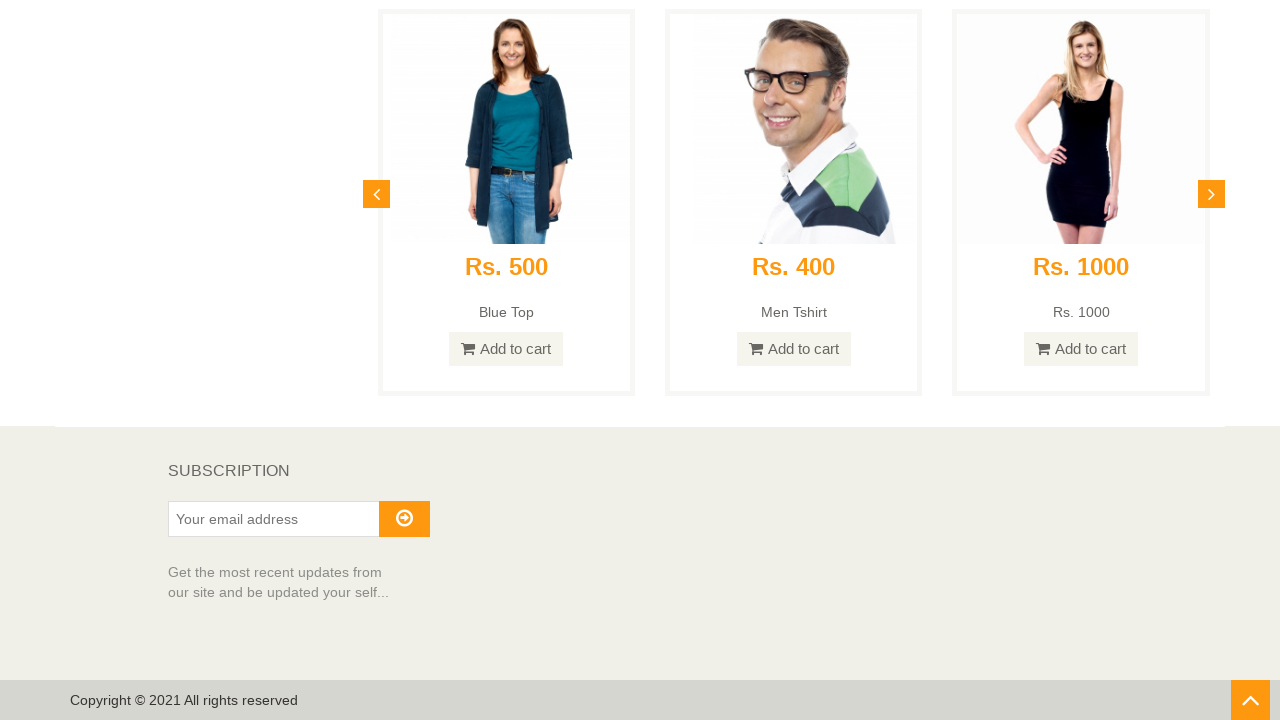